Navigates to Grubhub homepage and verifies that the address search input field is present

Starting URL: https://www.grubhub.com

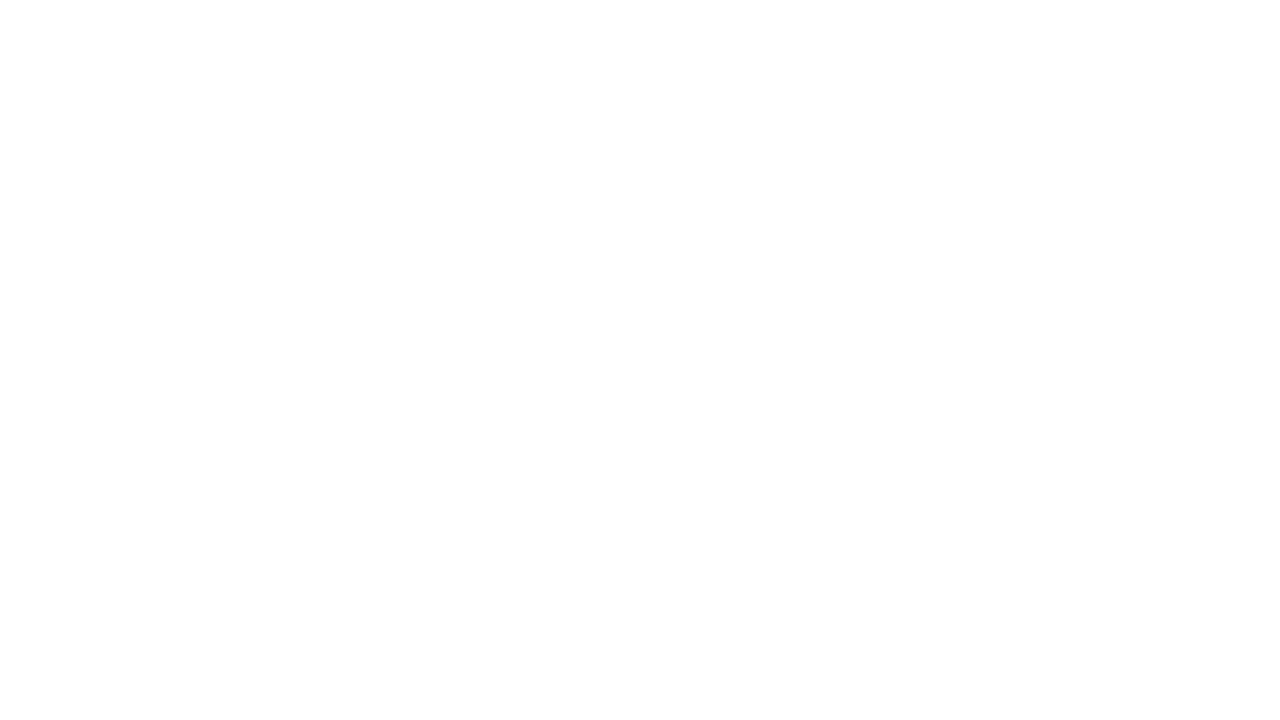

Navigated to Grubhub homepage
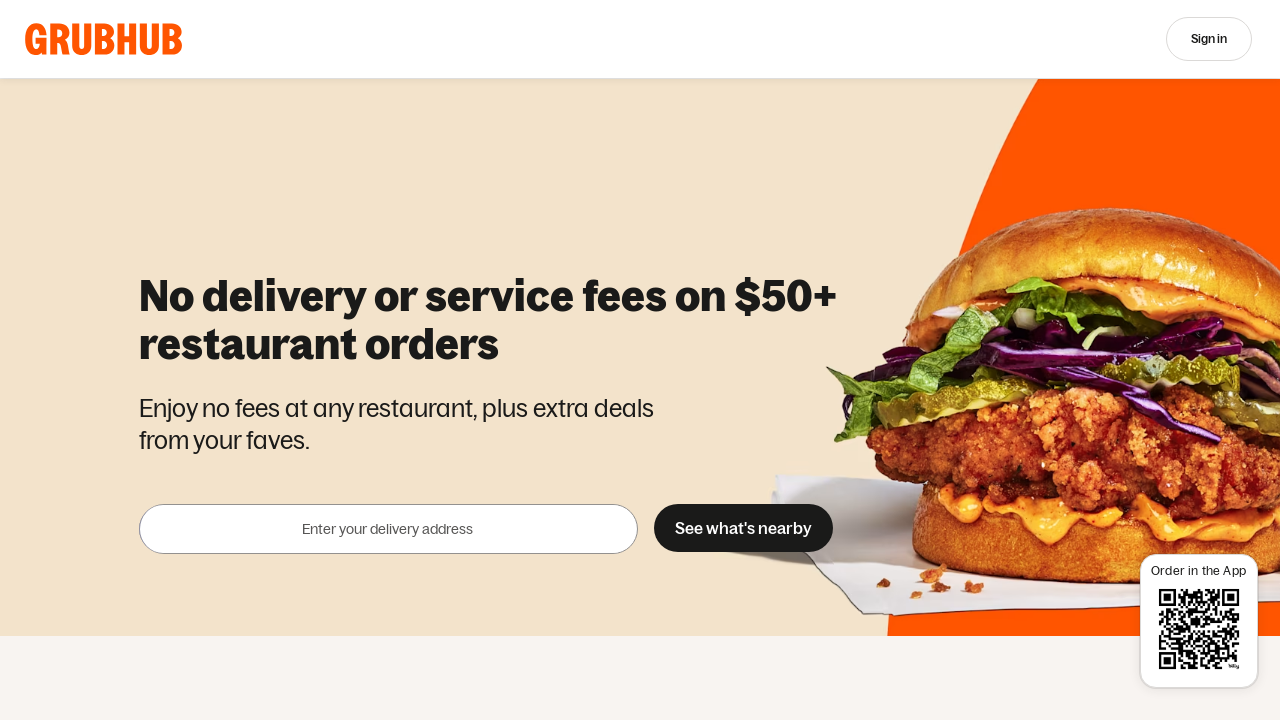

Address search input field is present and visible
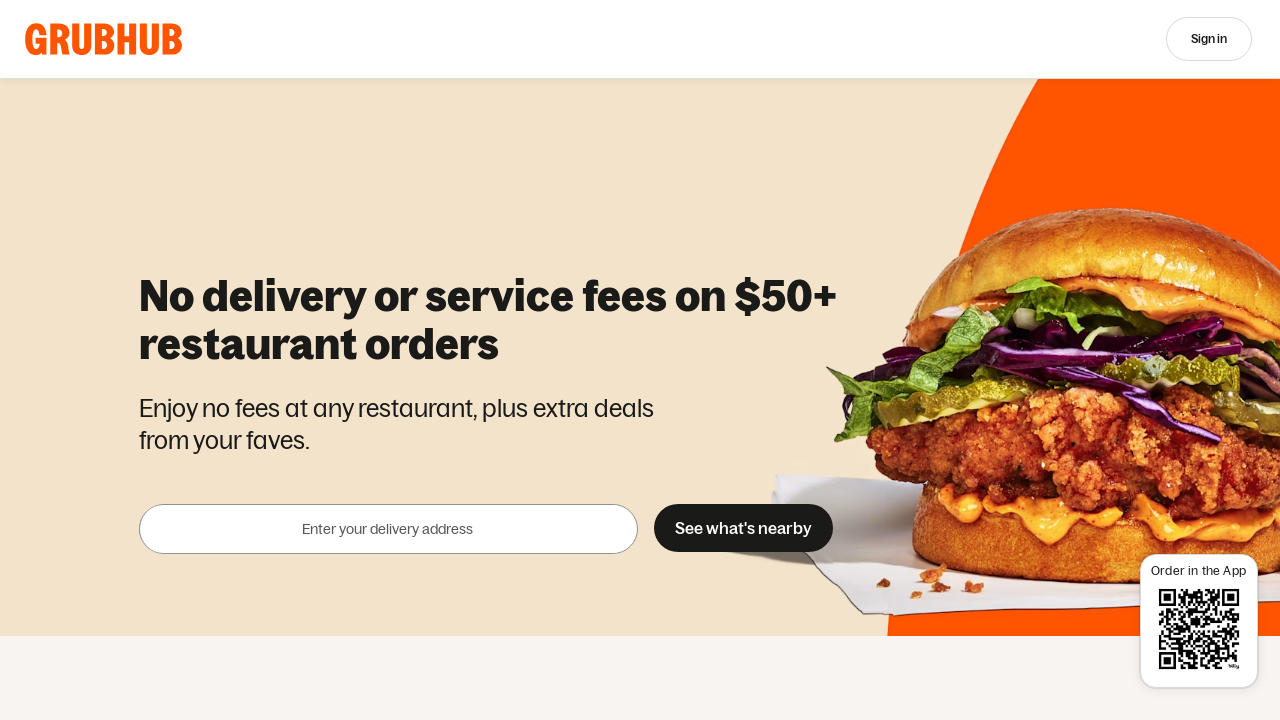

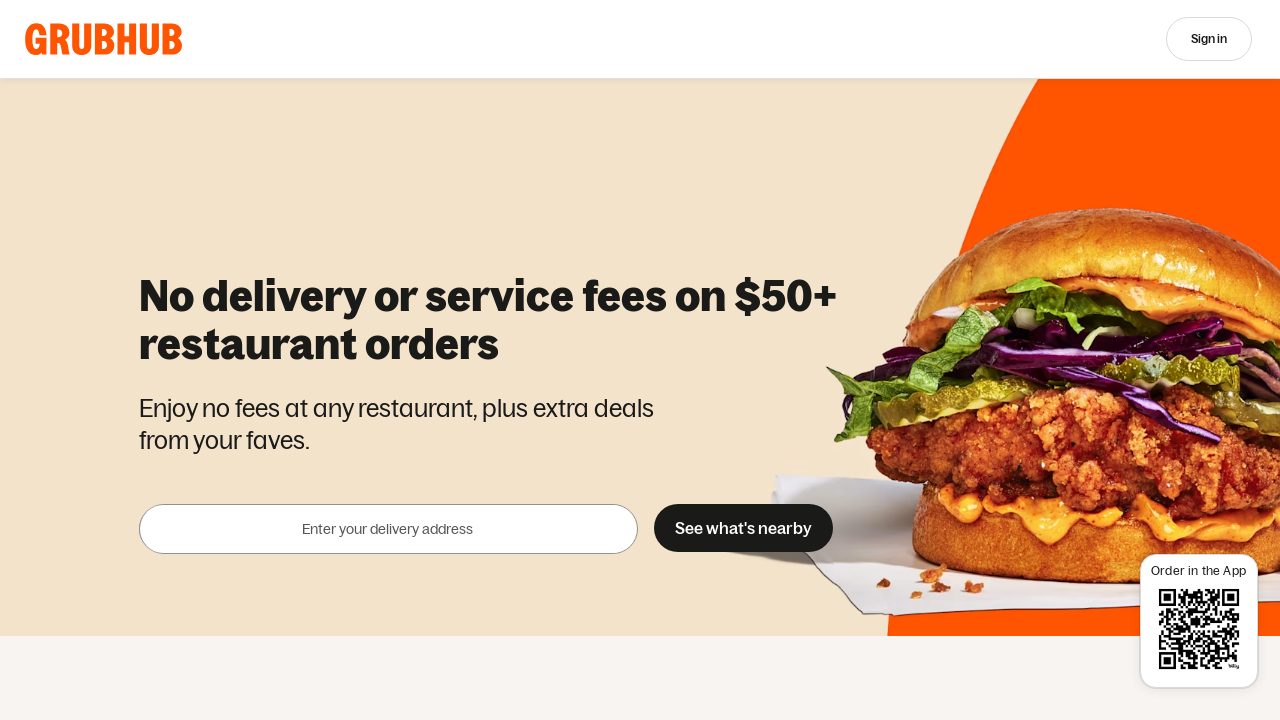